Navigates to the Tirumala temple website and verifies that the main image element is present on the page

Starting URL: https://www.tirumala.org/#

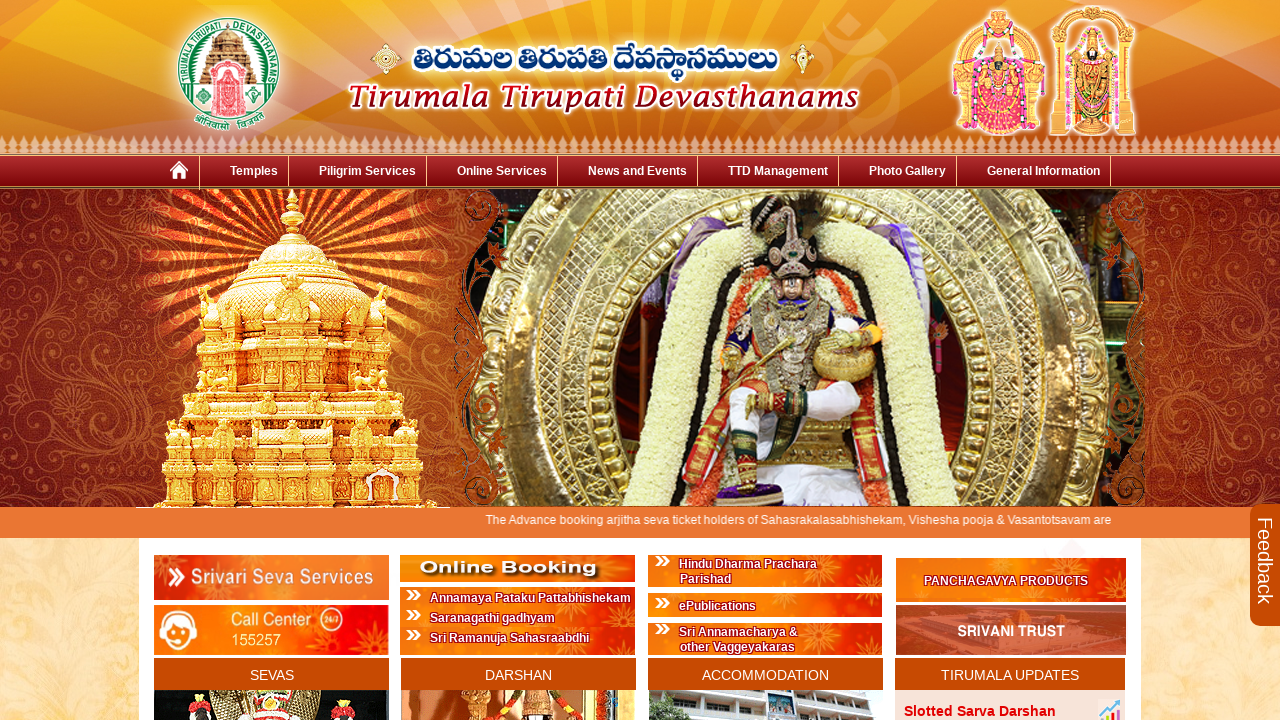

Navigated to Tirumala temple website
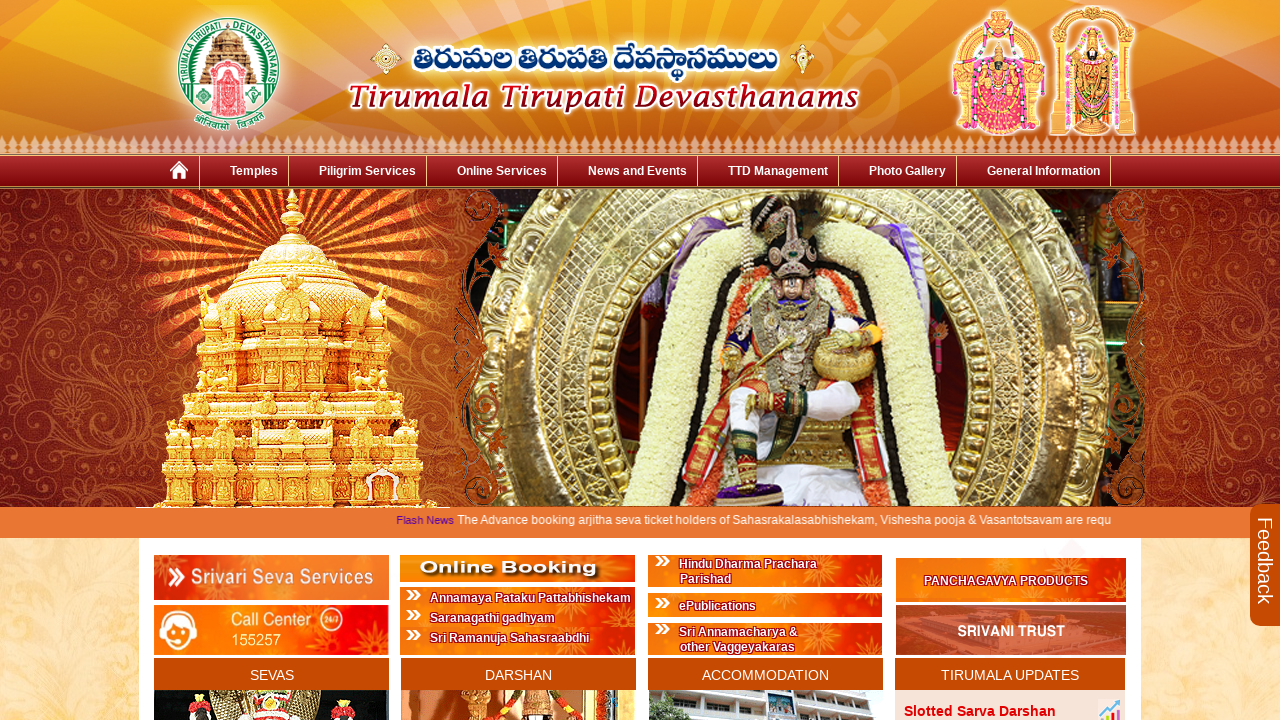

Main image element loaded on the page
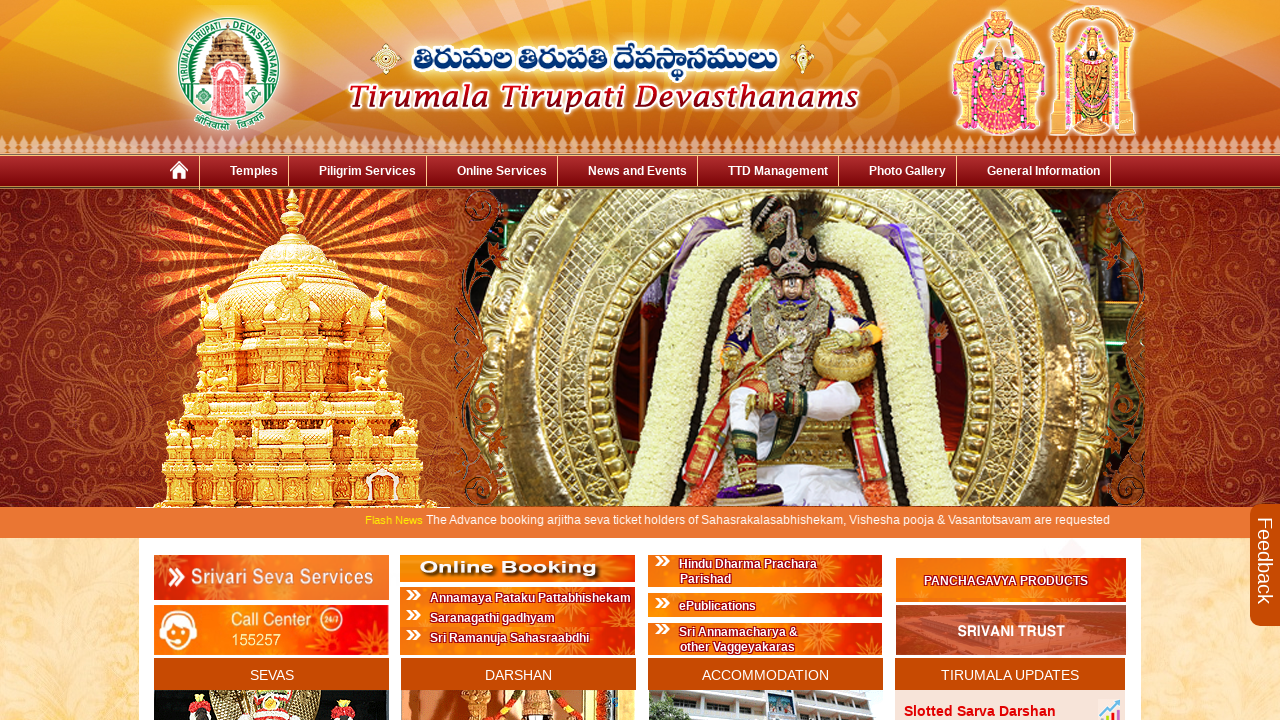

Verified that the main image element is visible
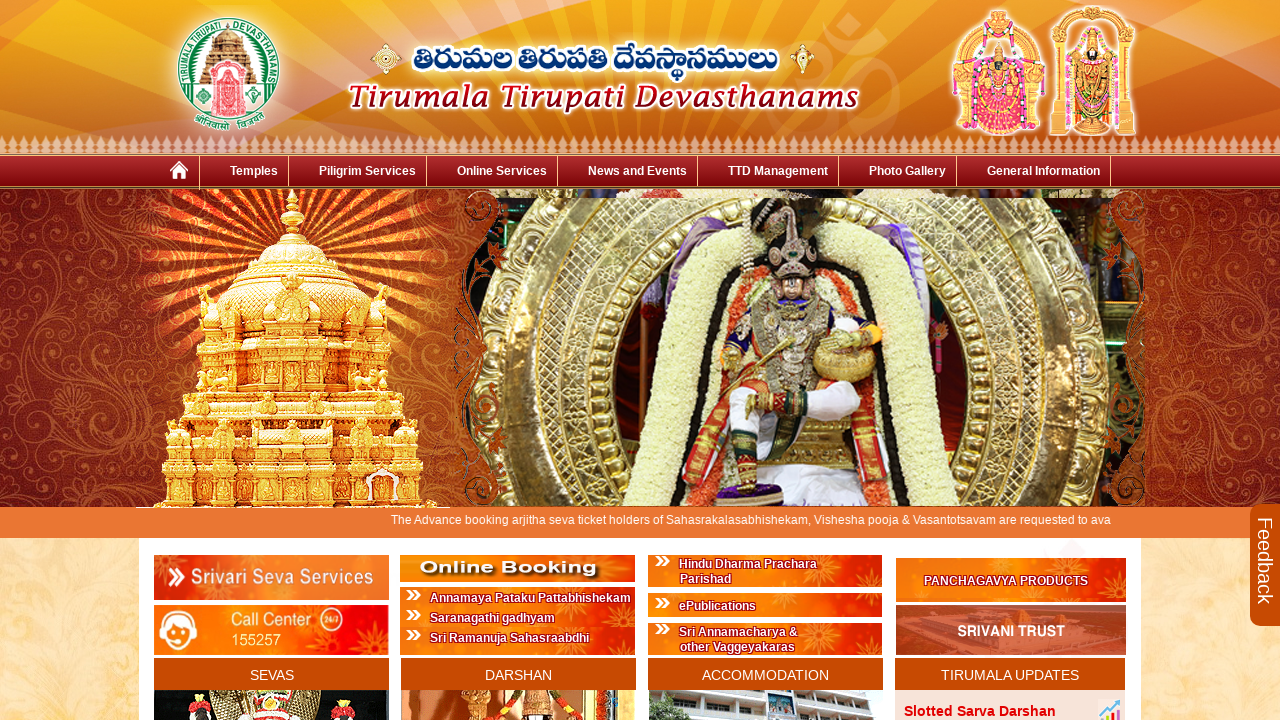

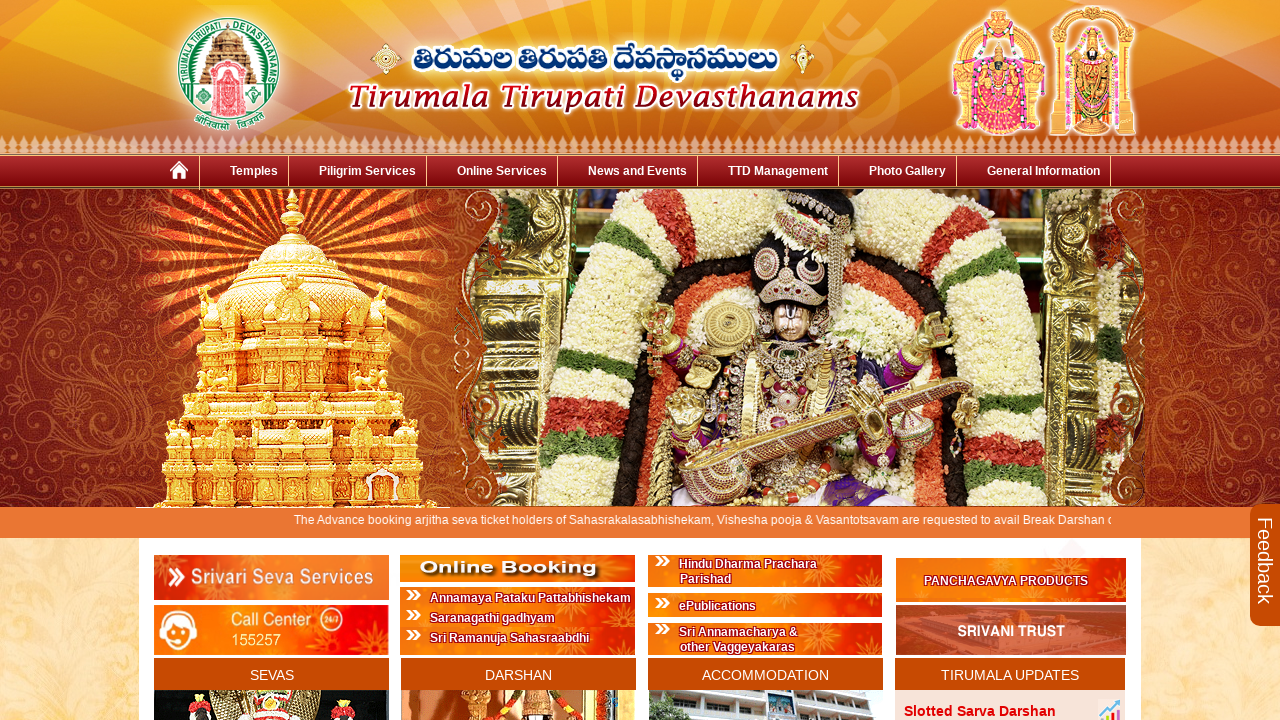